Tests JavaScript alert handling by triggering an alert popup and accepting it

Starting URL: https://the-internet.herokuapp.com/javascript_alerts

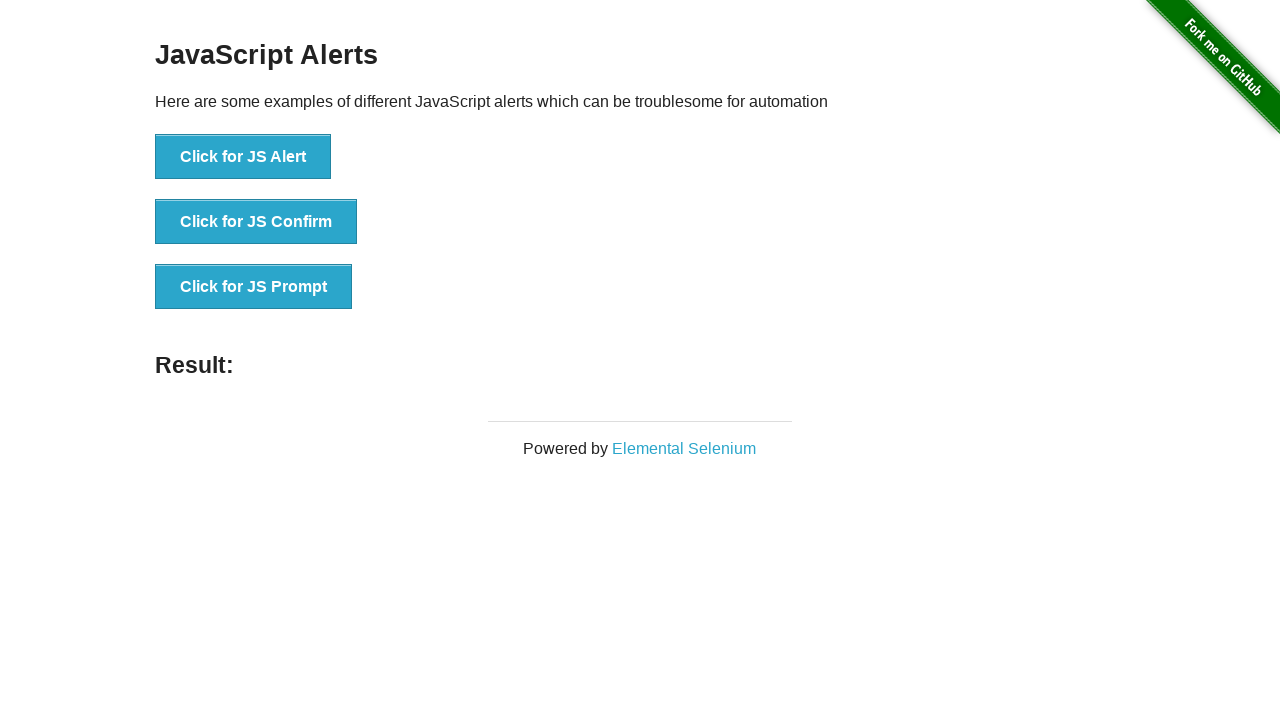

Clicked button to trigger JavaScript alert at (243, 157) on xpath=//button[normalize-space()='Click for JS Alert']
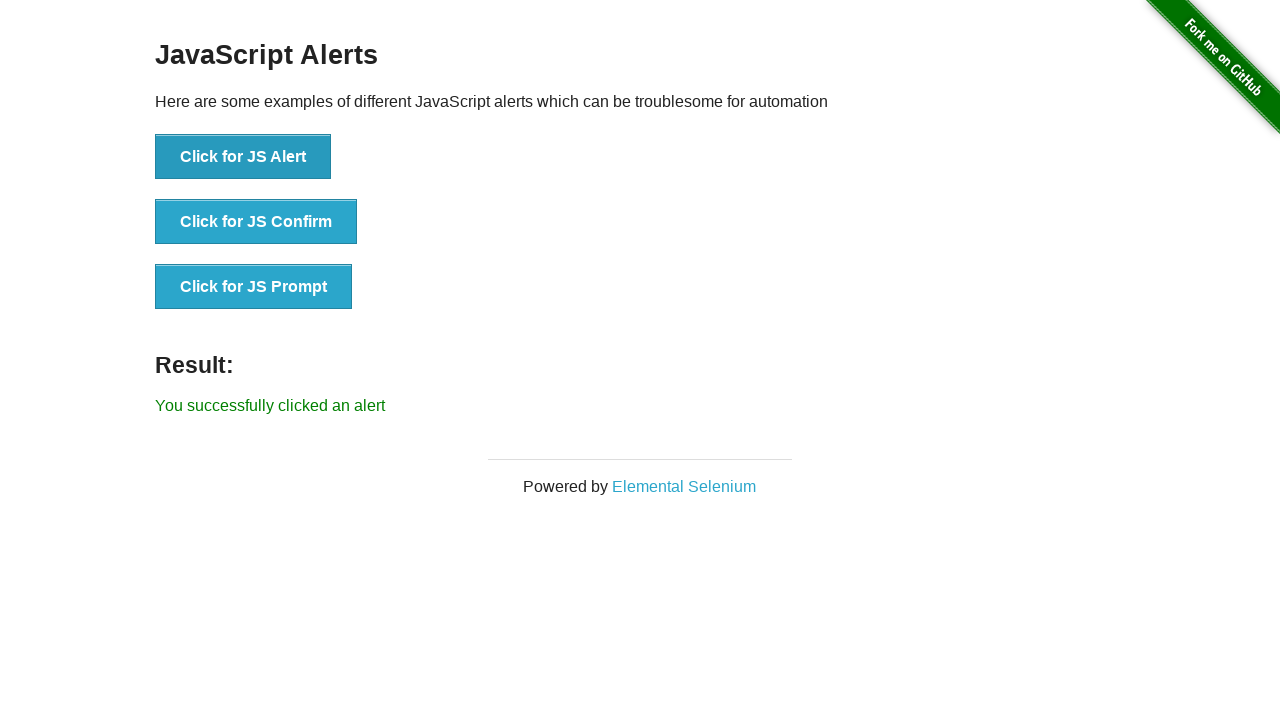

Set up dialog handler to accept alerts
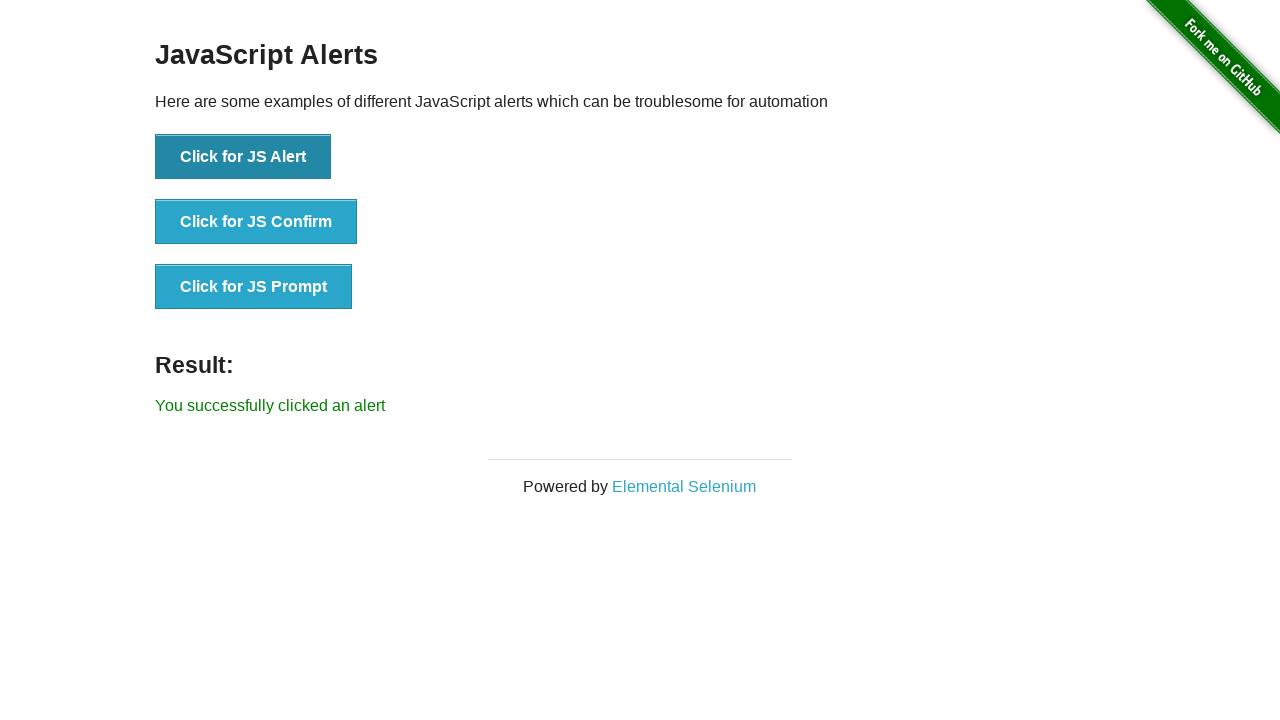

Clicked button again to trigger JavaScript alert and verify handler works at (243, 157) on xpath=//button[normalize-space()='Click for JS Alert']
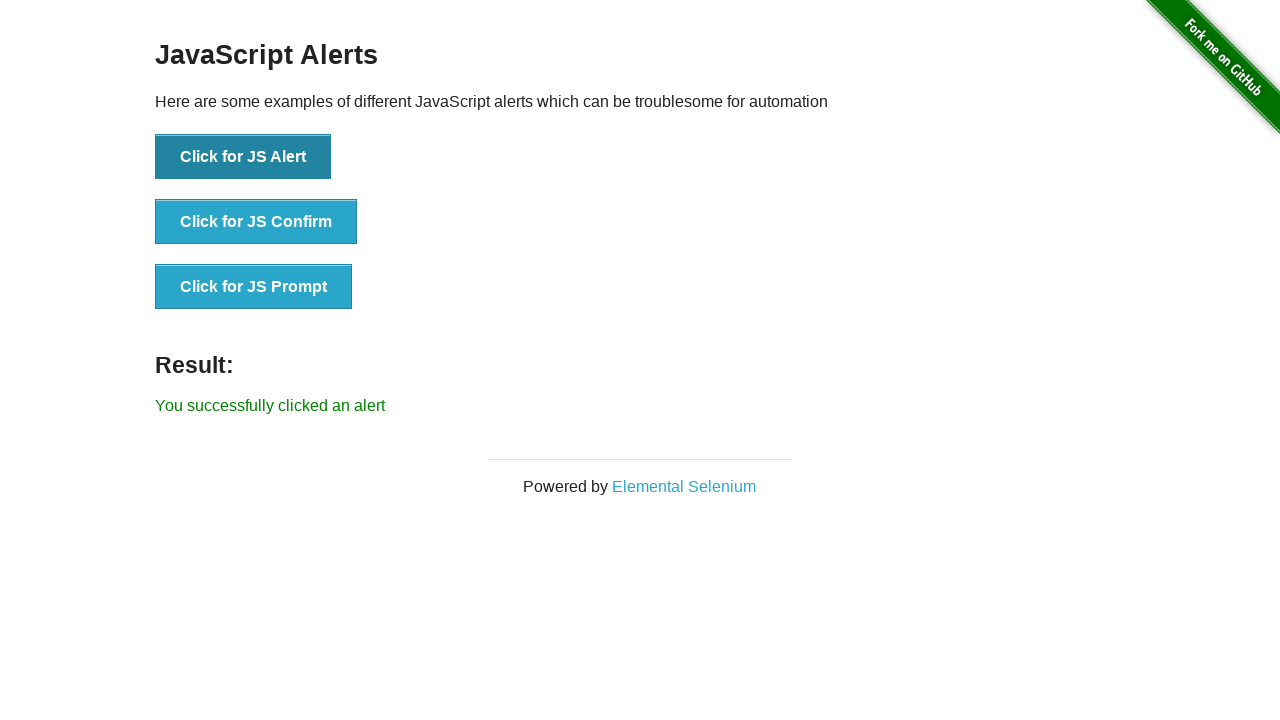

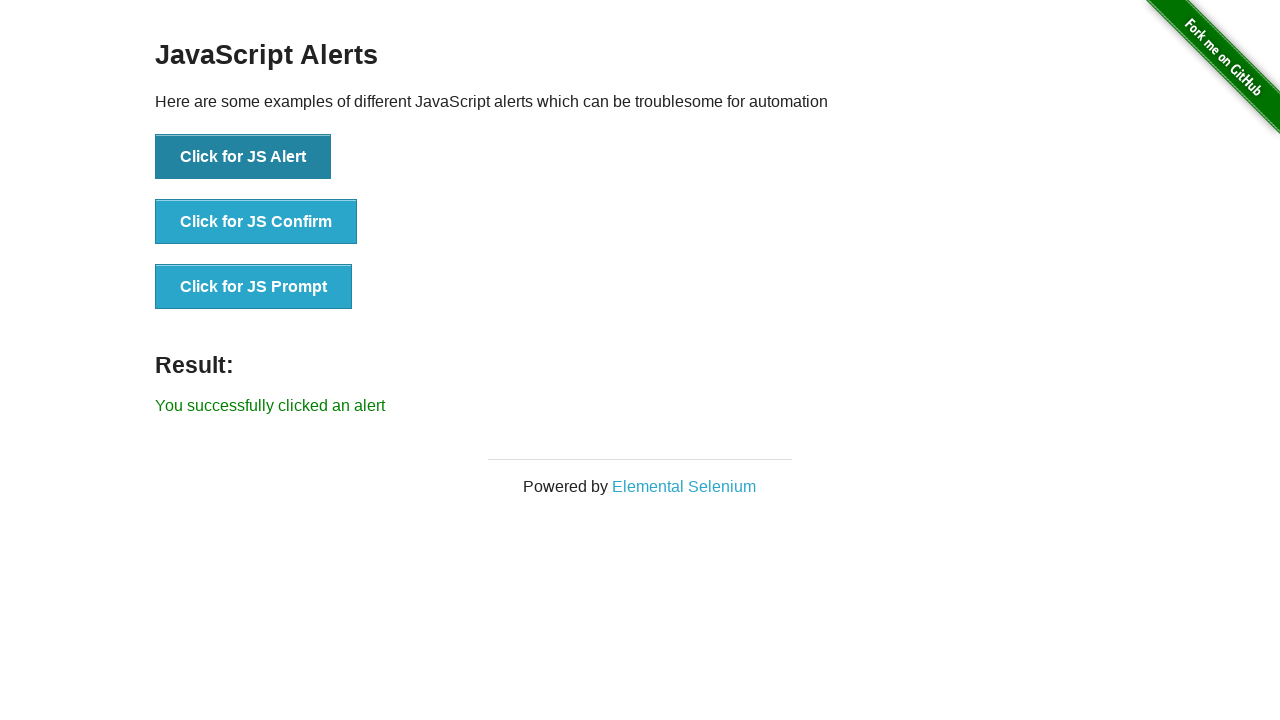